Tests keyboard and mouse interactions by performing a Ctrl+Click on a link to open it in a new tab, demonstrating key down/up functionality combined with mouse actions.

Starting URL: https://omayo.blogspot.com/

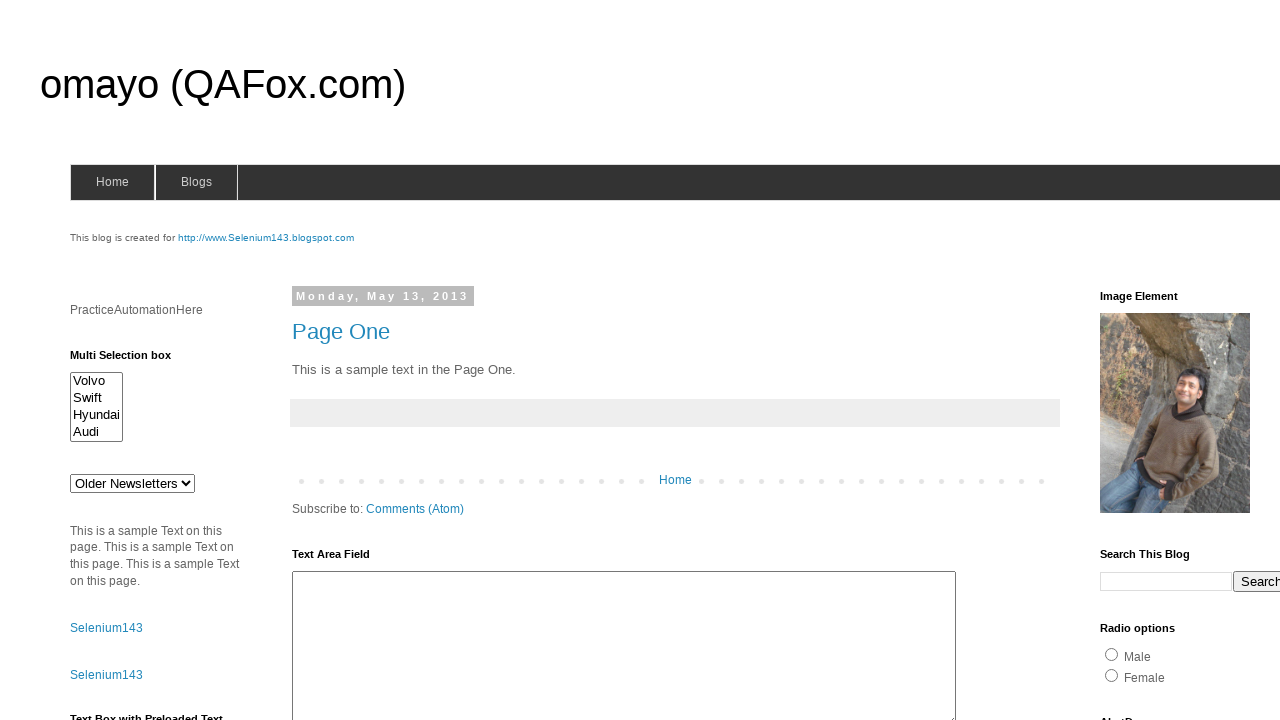

Located jqueryui link element on the page
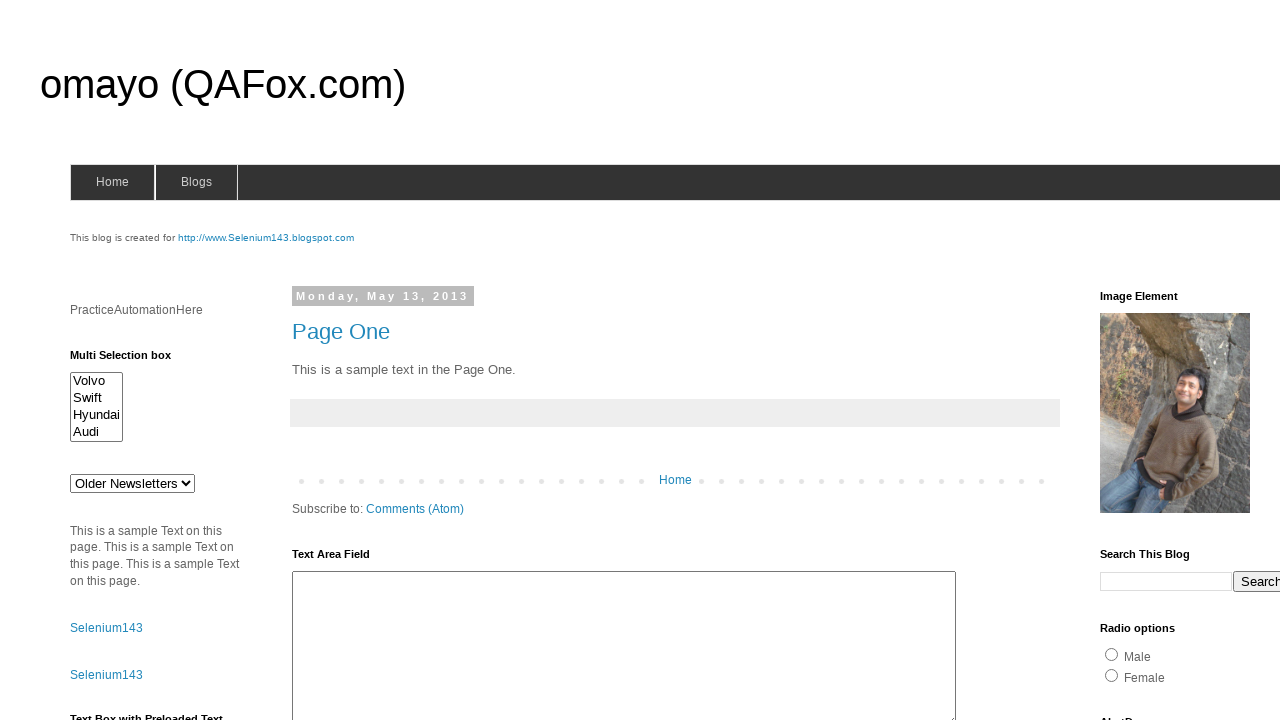

Performed Ctrl+Click on jqueryui link to open in new tab at (1137, 360) on a:text('jqueryui')
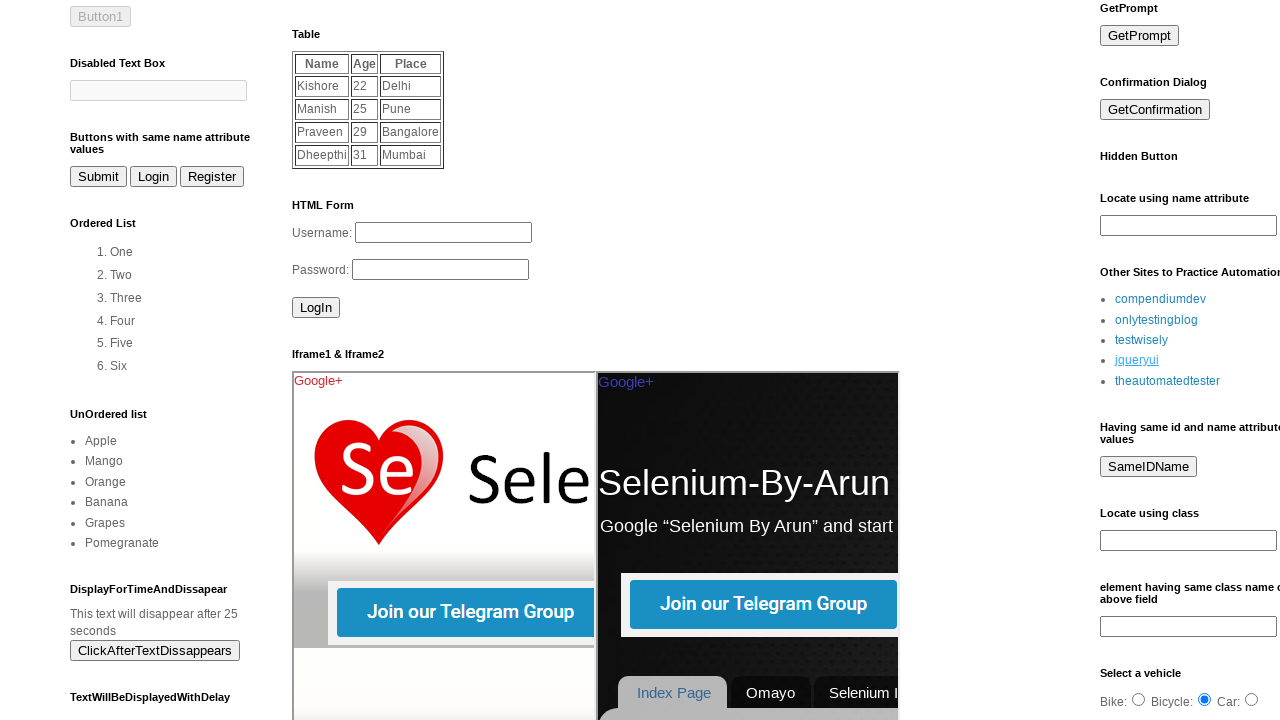

Waited for new tab to open after Ctrl+Click
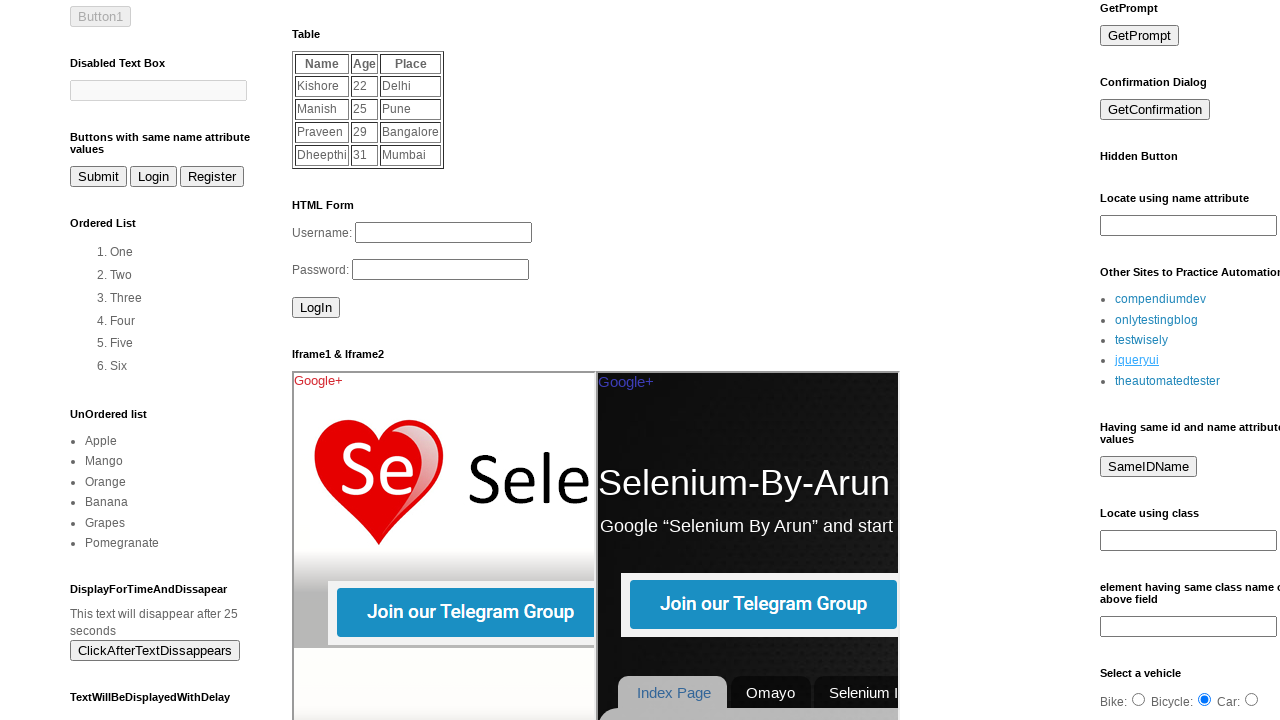

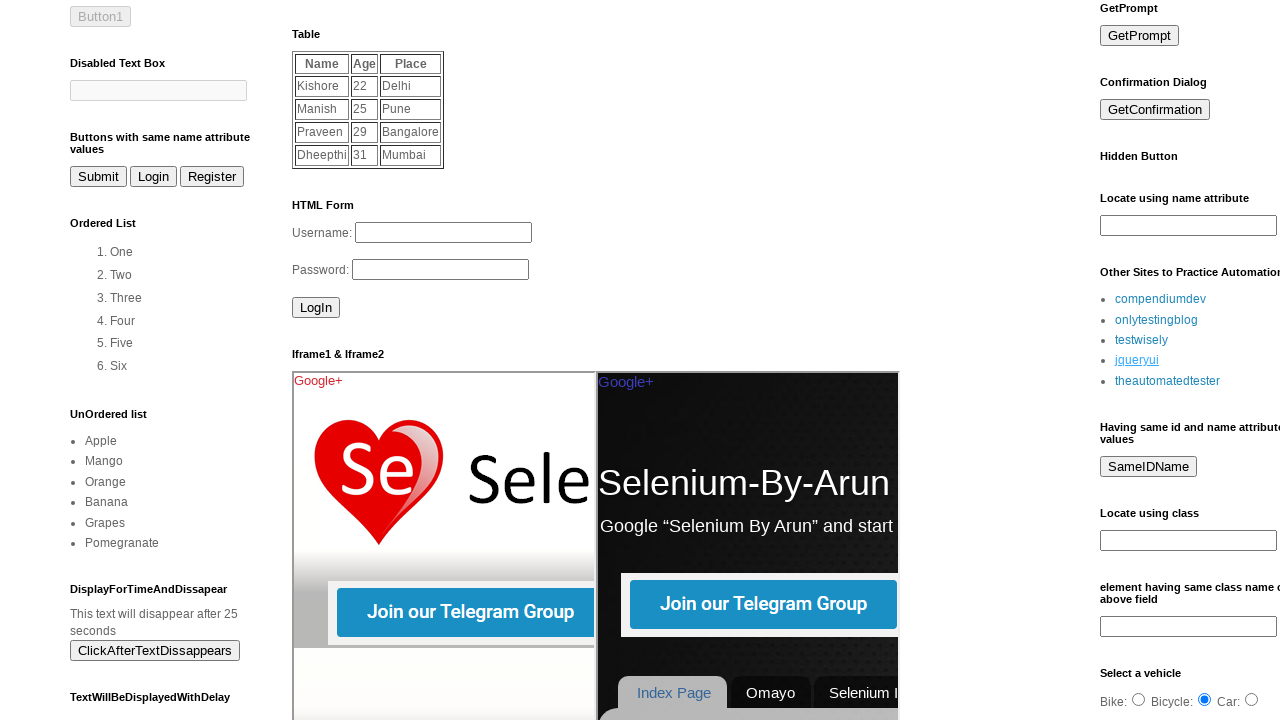